Tests handling nested iframes by navigating to an outer iframe, then switching to an inner iframe, and entering text into an input field within the nested frame structure.

Starting URL: https://demo.automationtesting.in/Frames.html

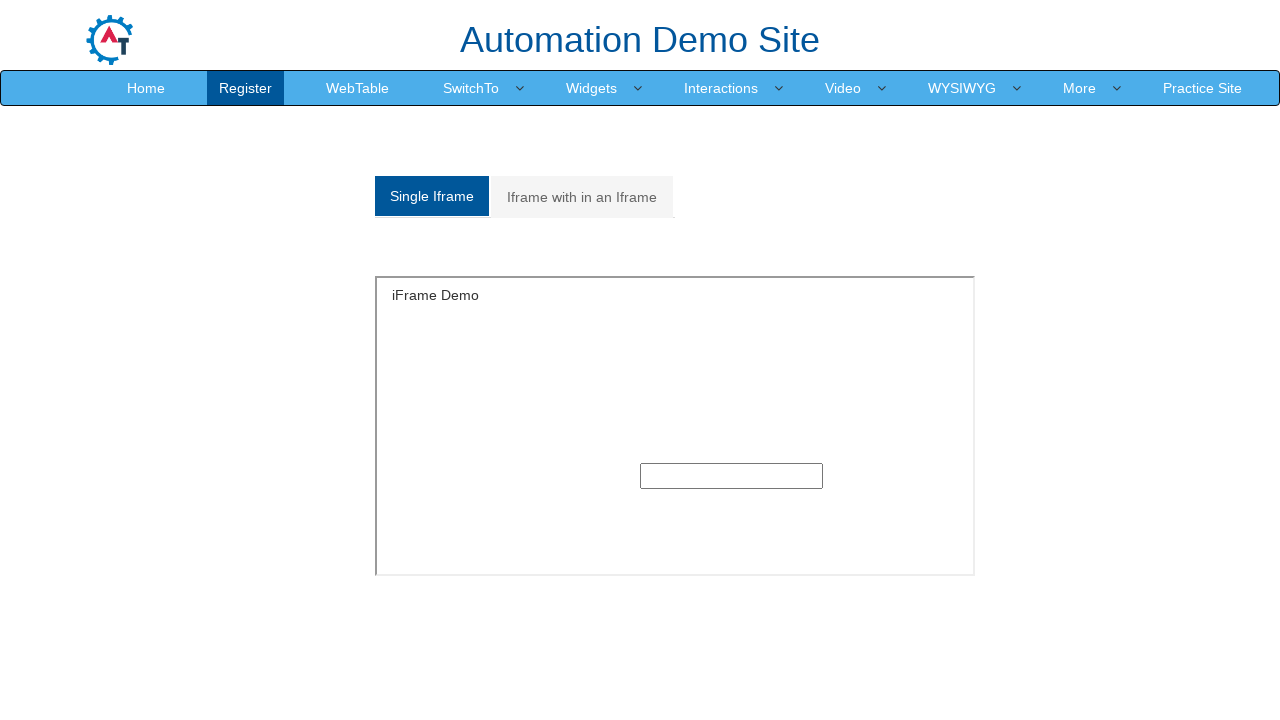

Clicked on 'Iframe with in an Iframe' tab at (582, 197) on xpath=//a[text()='Iframe with in an Iframe']
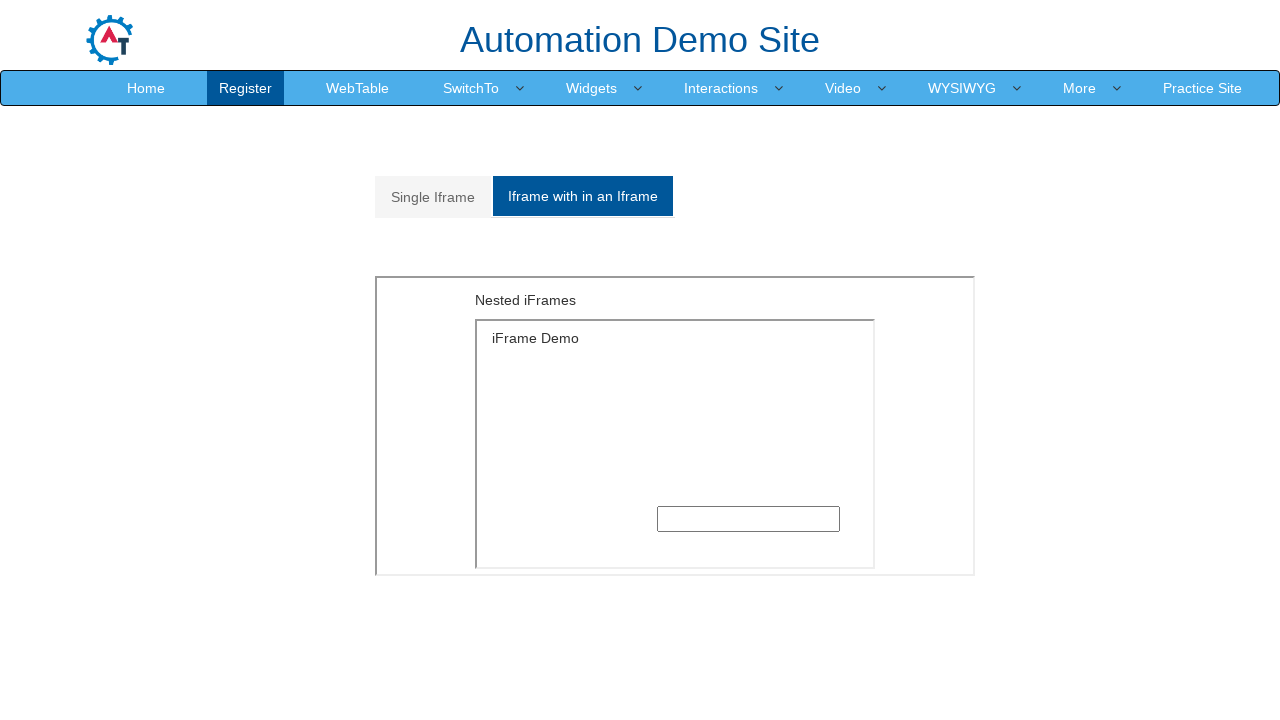

Located outer iframe
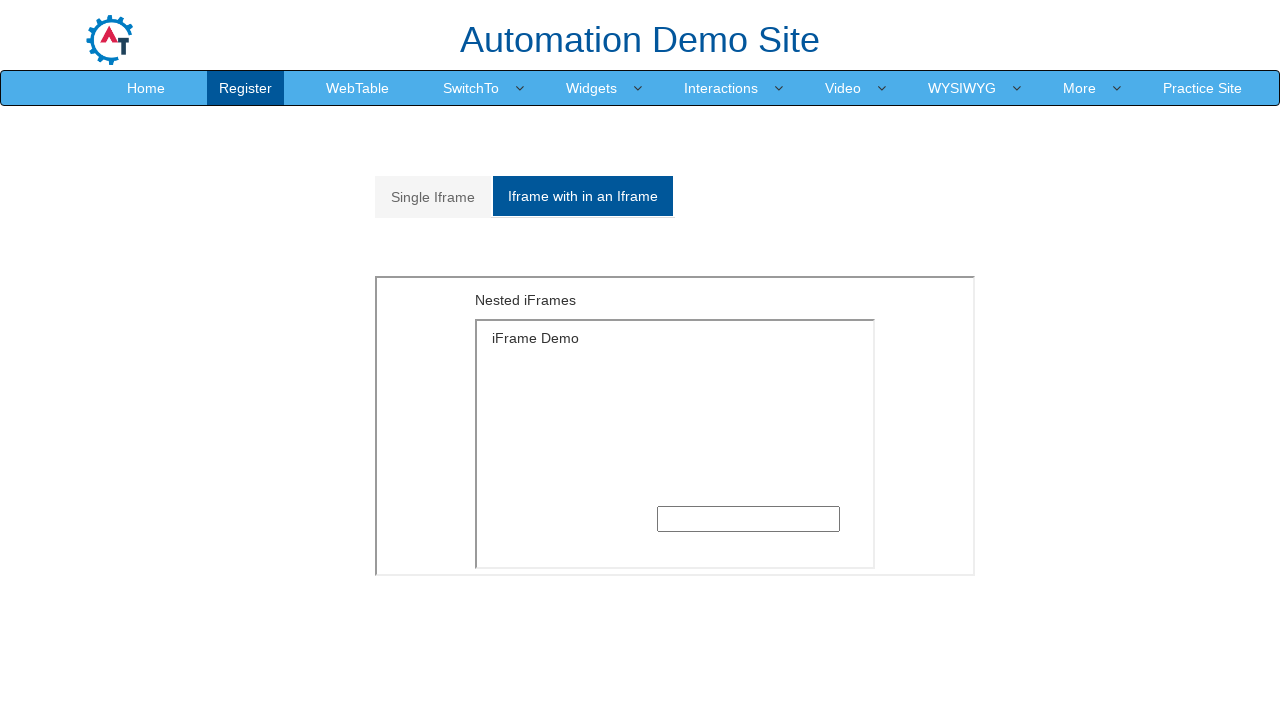

Located inner iframe within outer frame
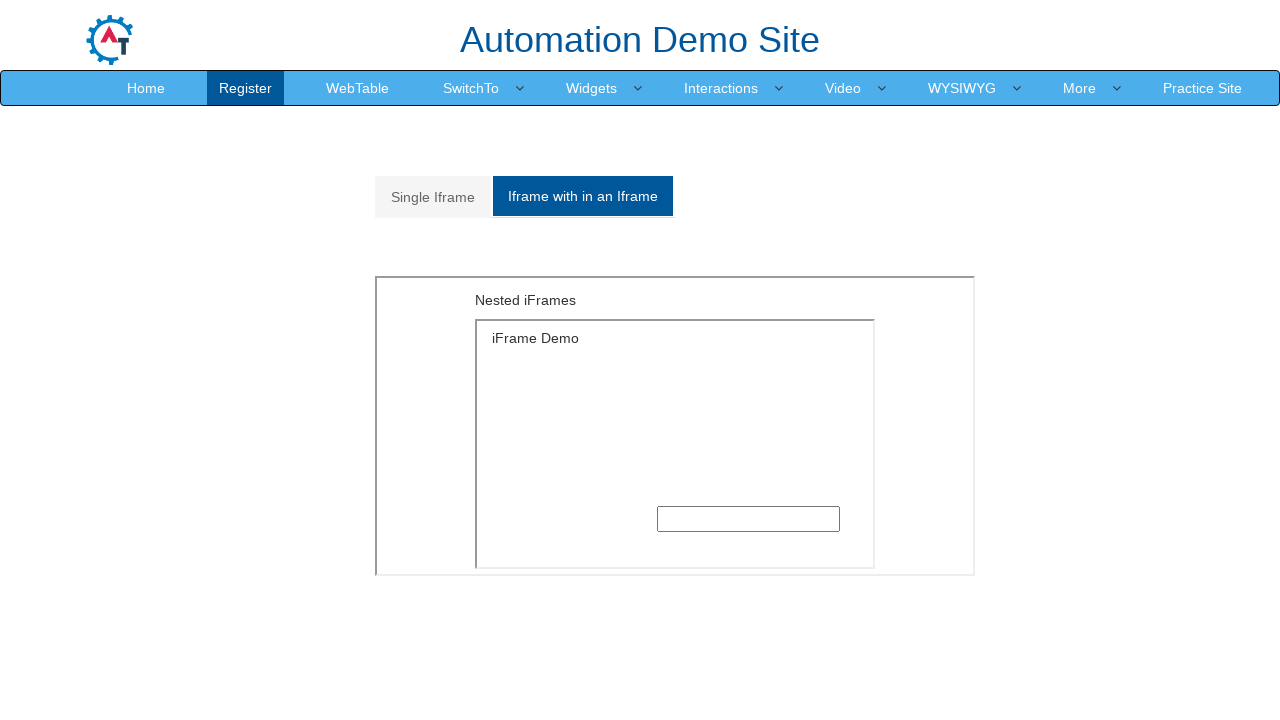

Filled text input field with 'Frames.net' in nested iframe on xpath=//*[@id='Multiple']/iframe >> internal:control=enter-frame >> xpath=/html/
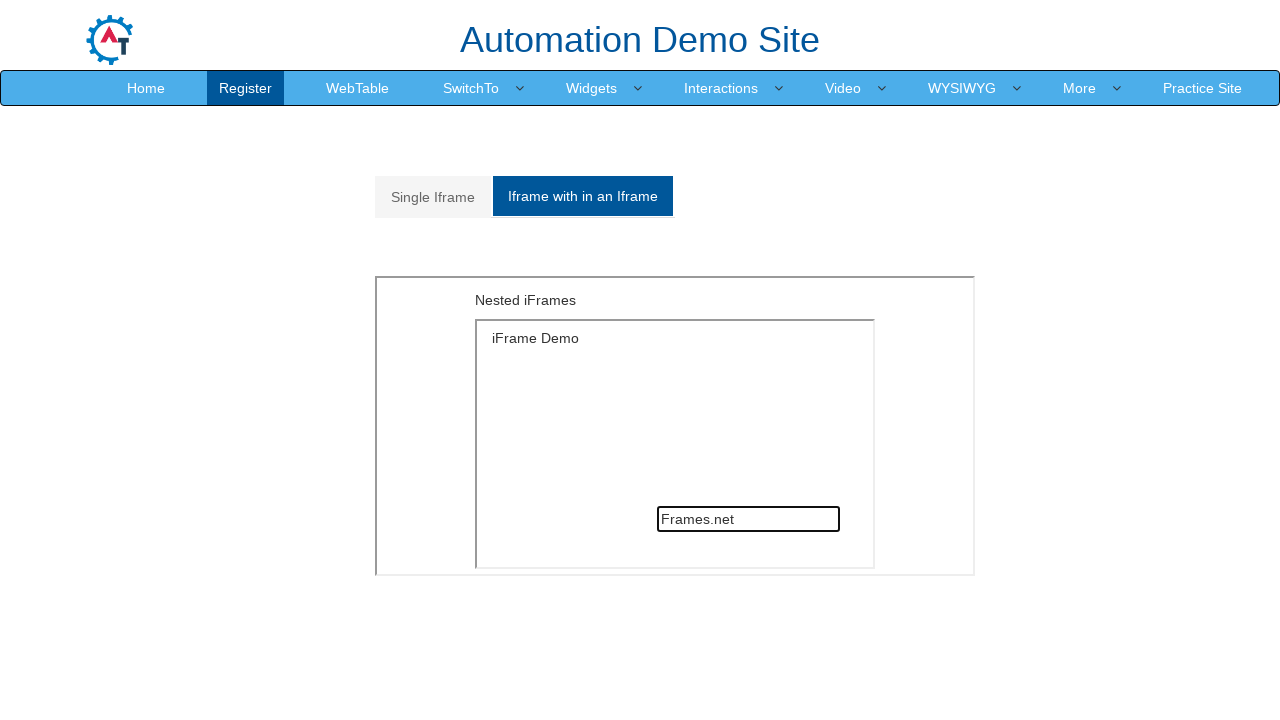

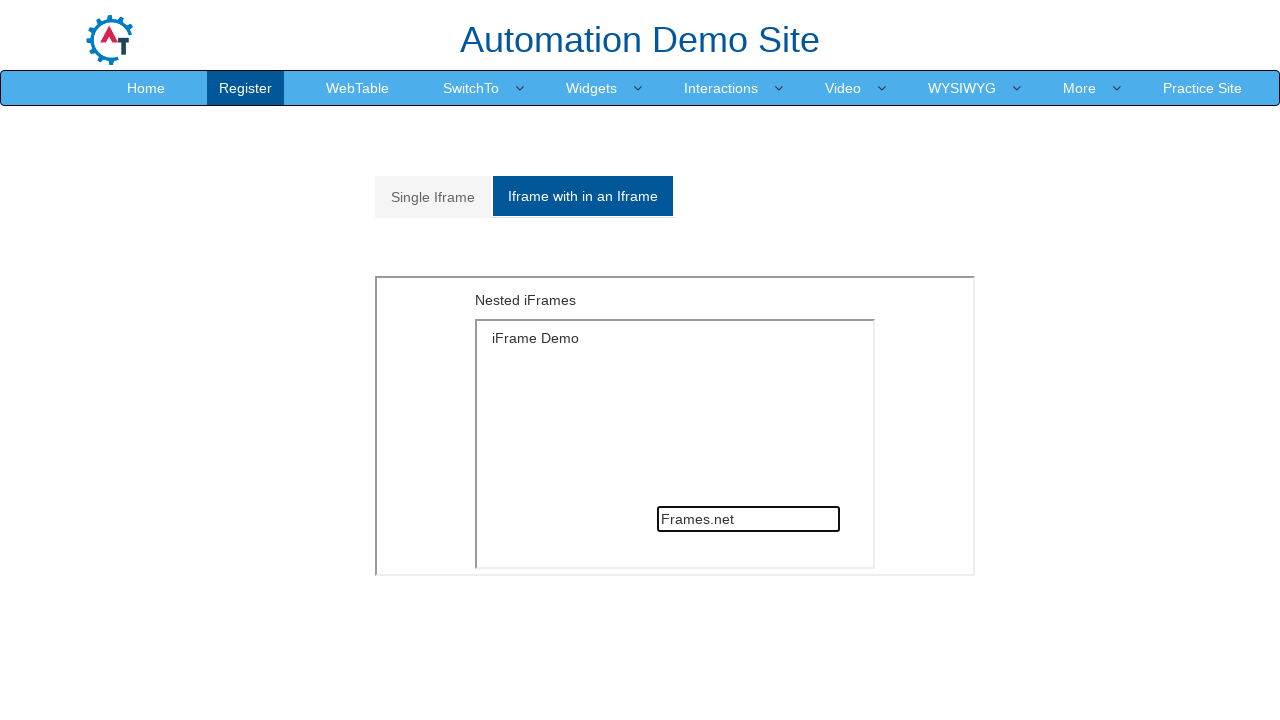